Performs a right-click action on a text input field to demonstrate context menu interaction

Starting URL: https://artoftesting.com/sampleSiteForSelenium

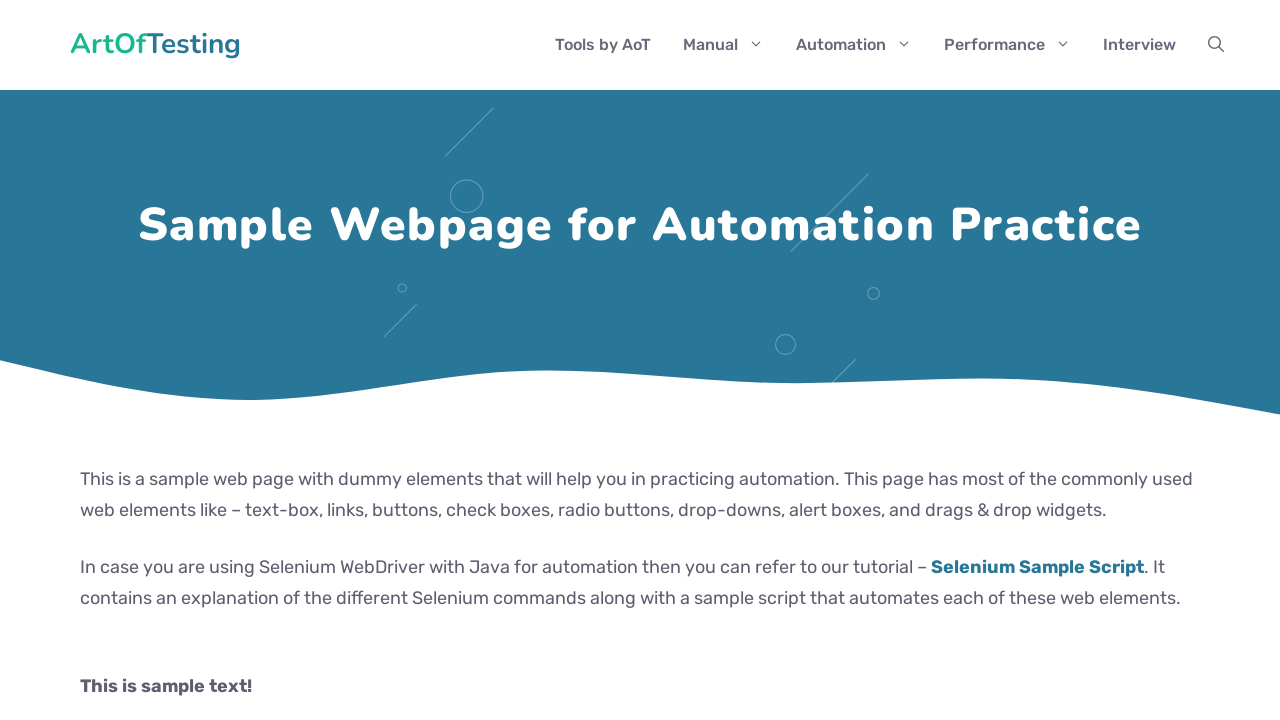

Navigated to Art of Testing sample website
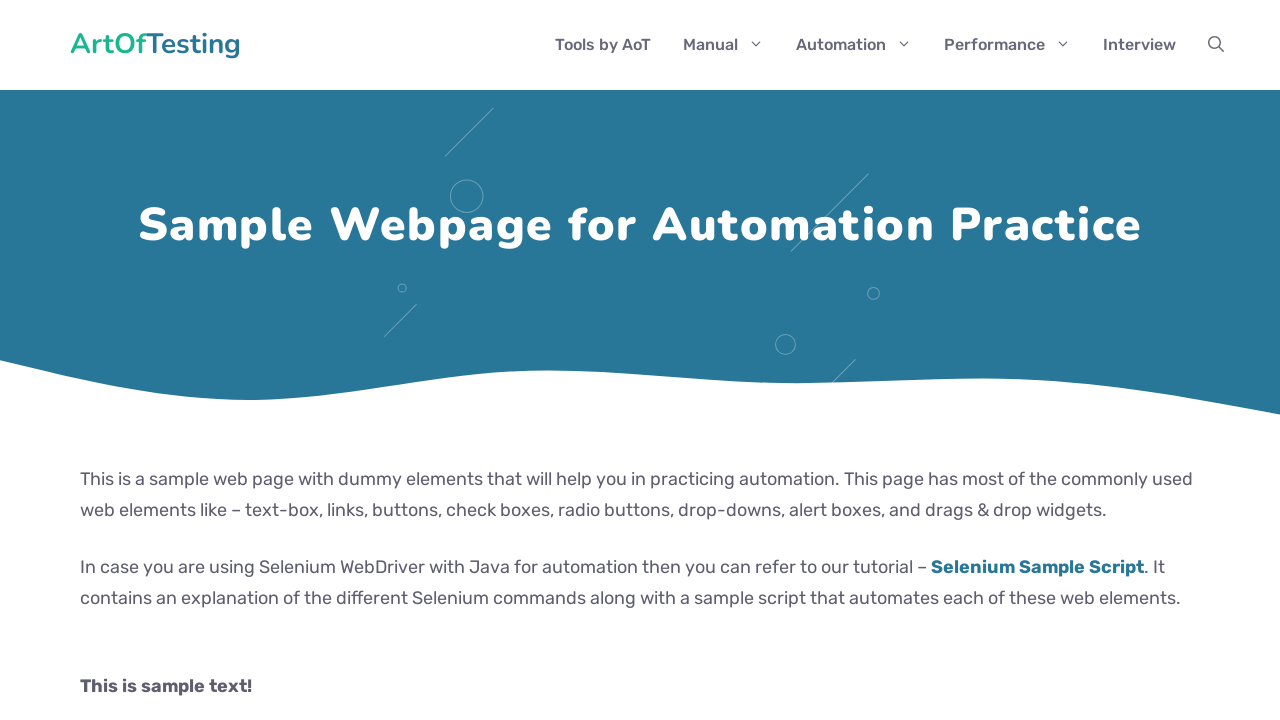

Right-clicked on the fname text input field to open context menu at (292, 361) on #fname
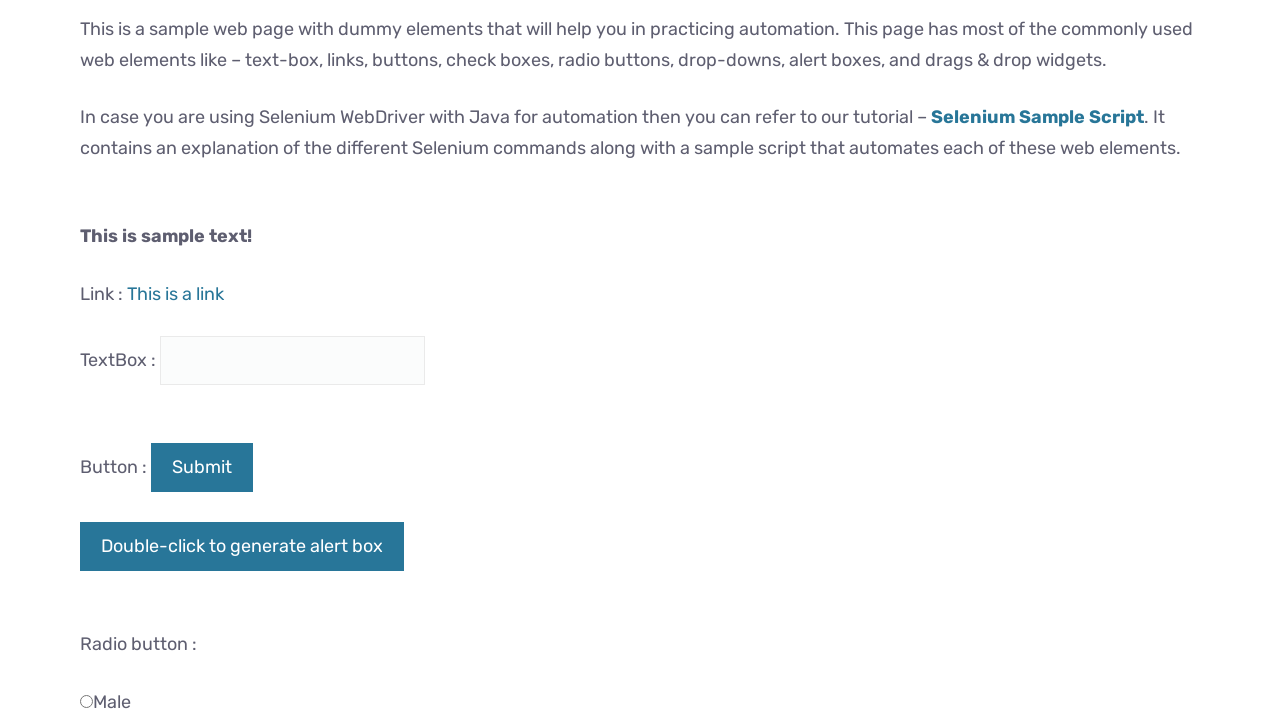

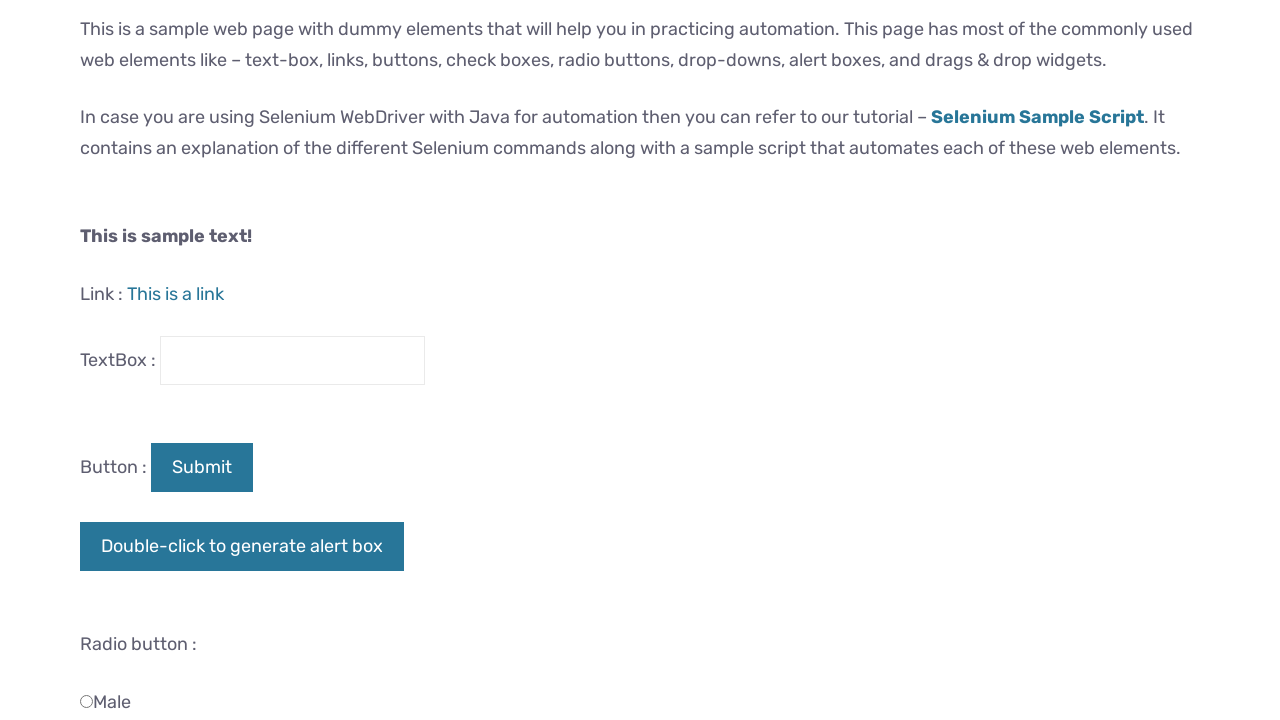